Creates a new random disposable email address on Yopmail

Starting URL: https://yopmail.com/en/

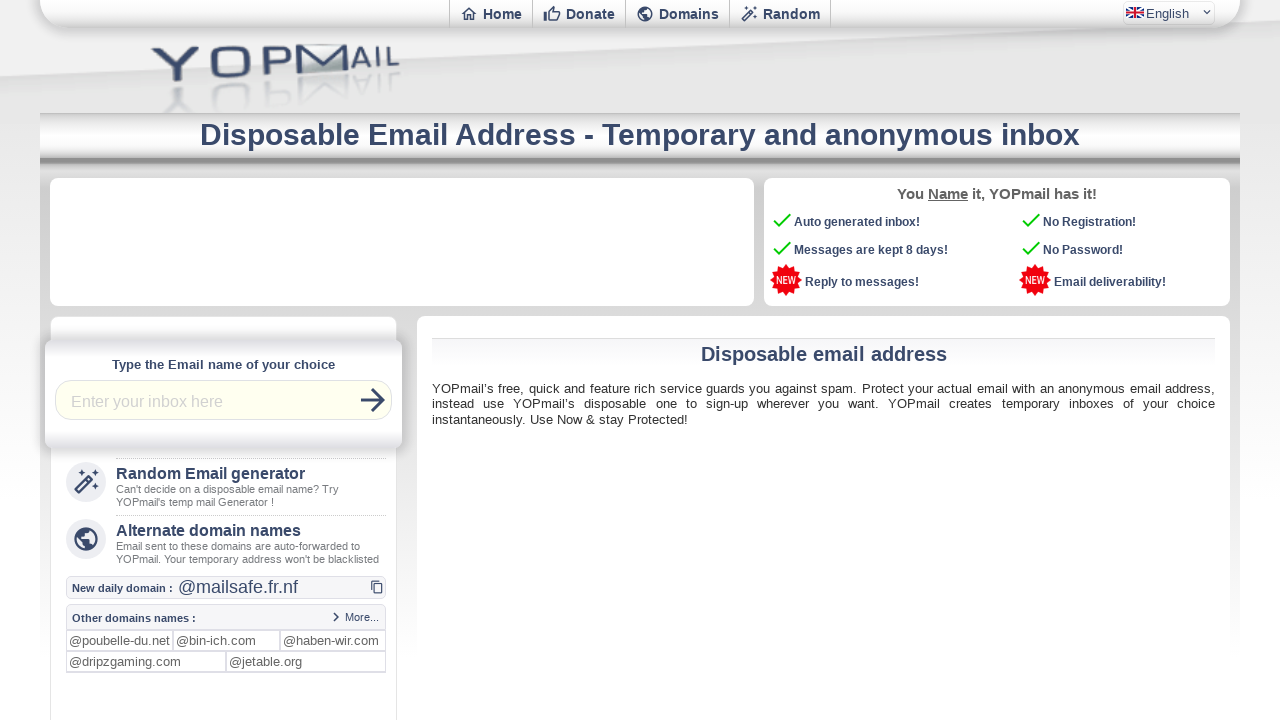

Clicked on disposable email address generator link at (224, 486) on a[title*='Disposable Email Address']
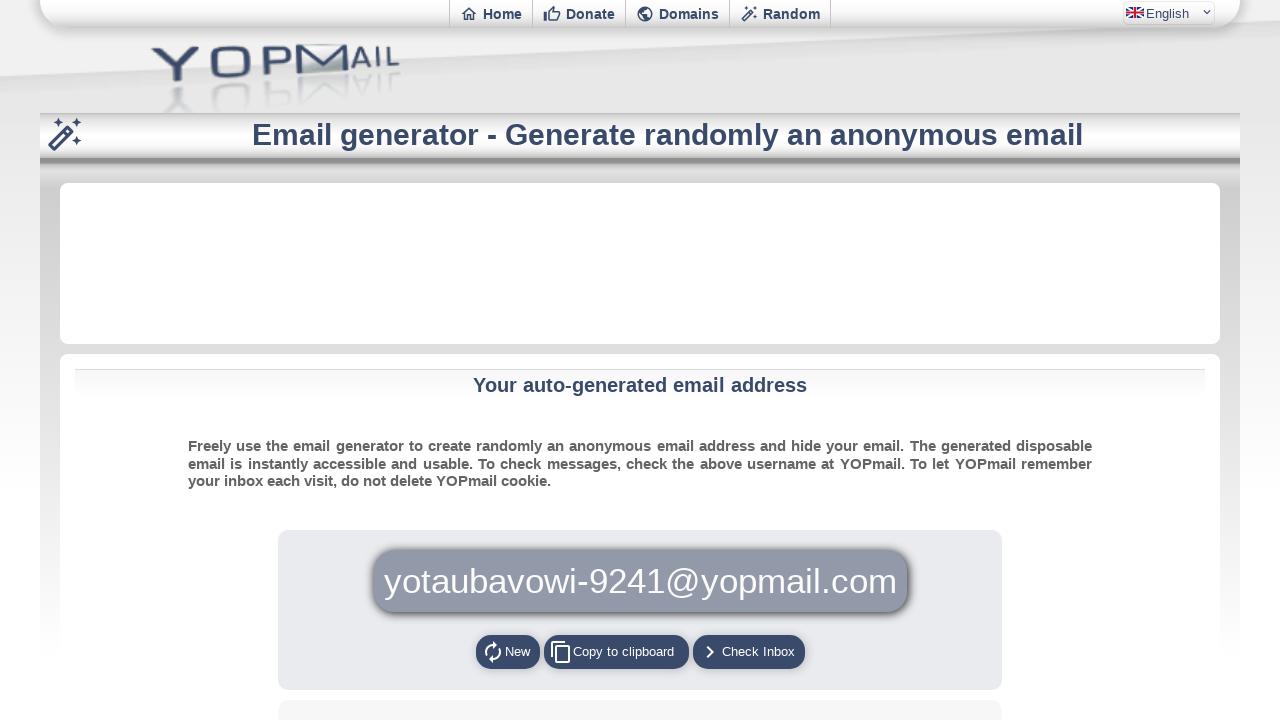

Waited for email generator to load and random email to be generated
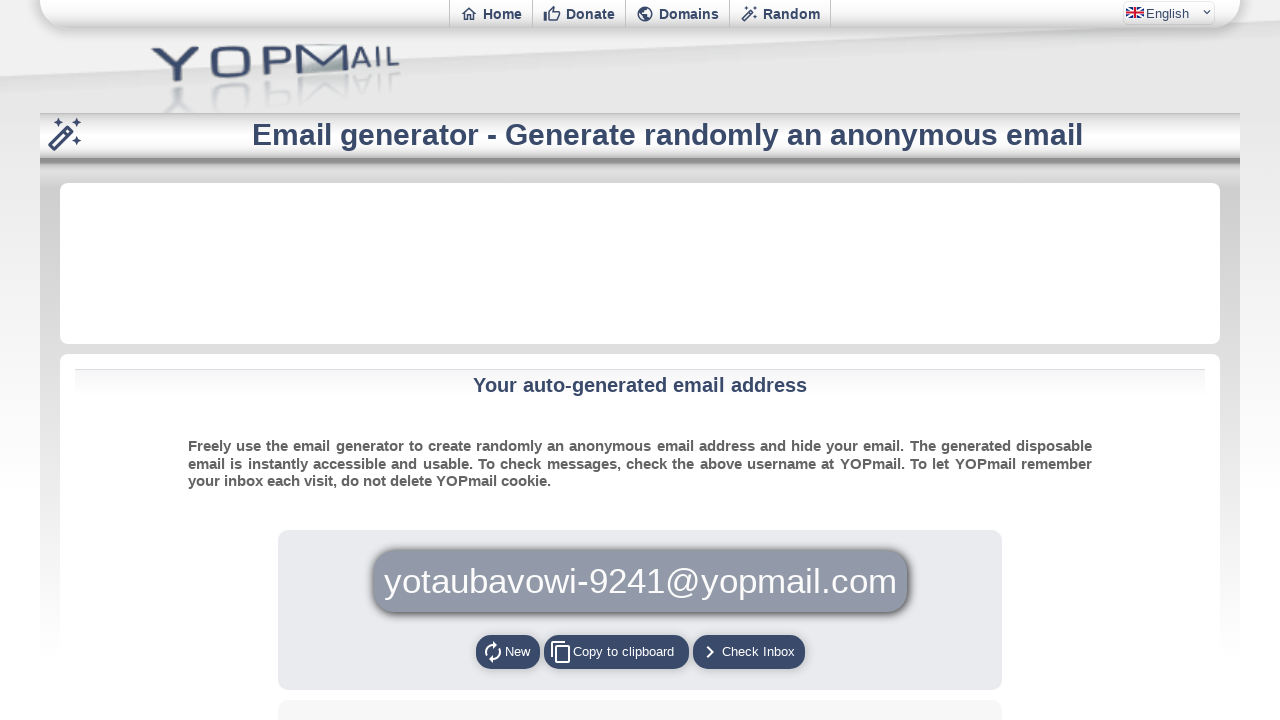

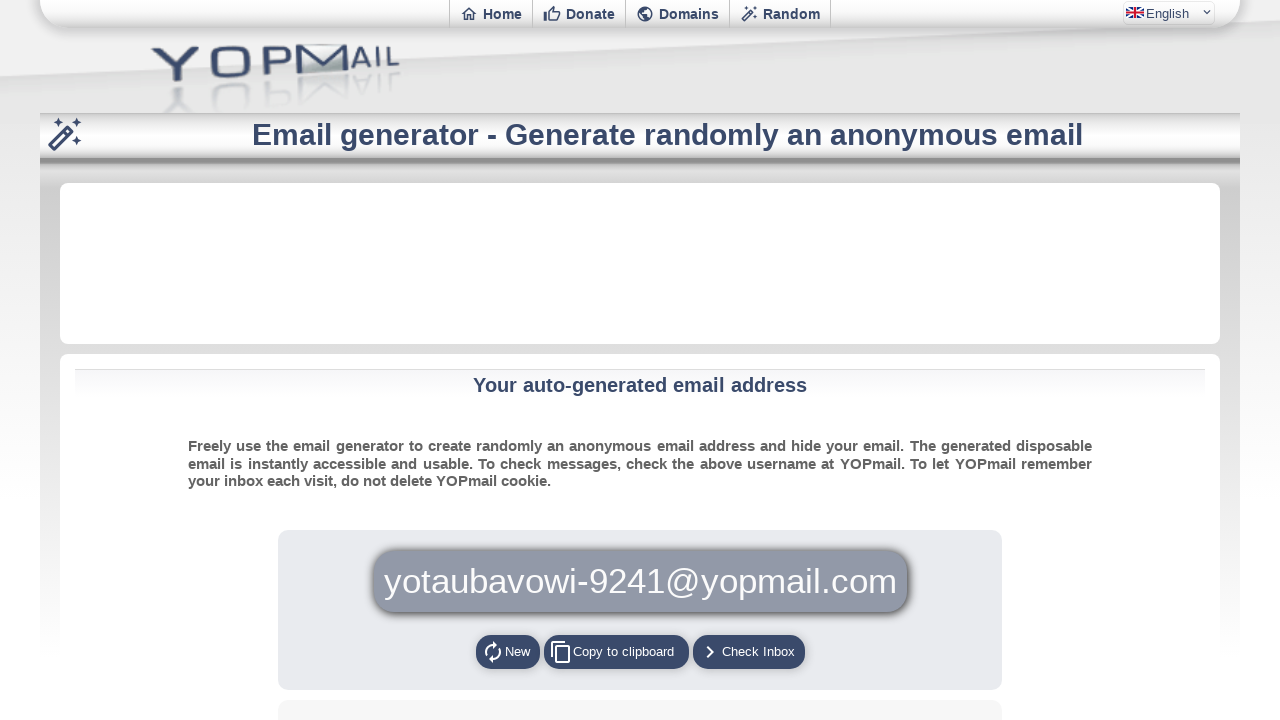